Tests wait conditions by waiting for elements to contain specific text before clicking them

Starting URL: https://www.thetestingworld.com/

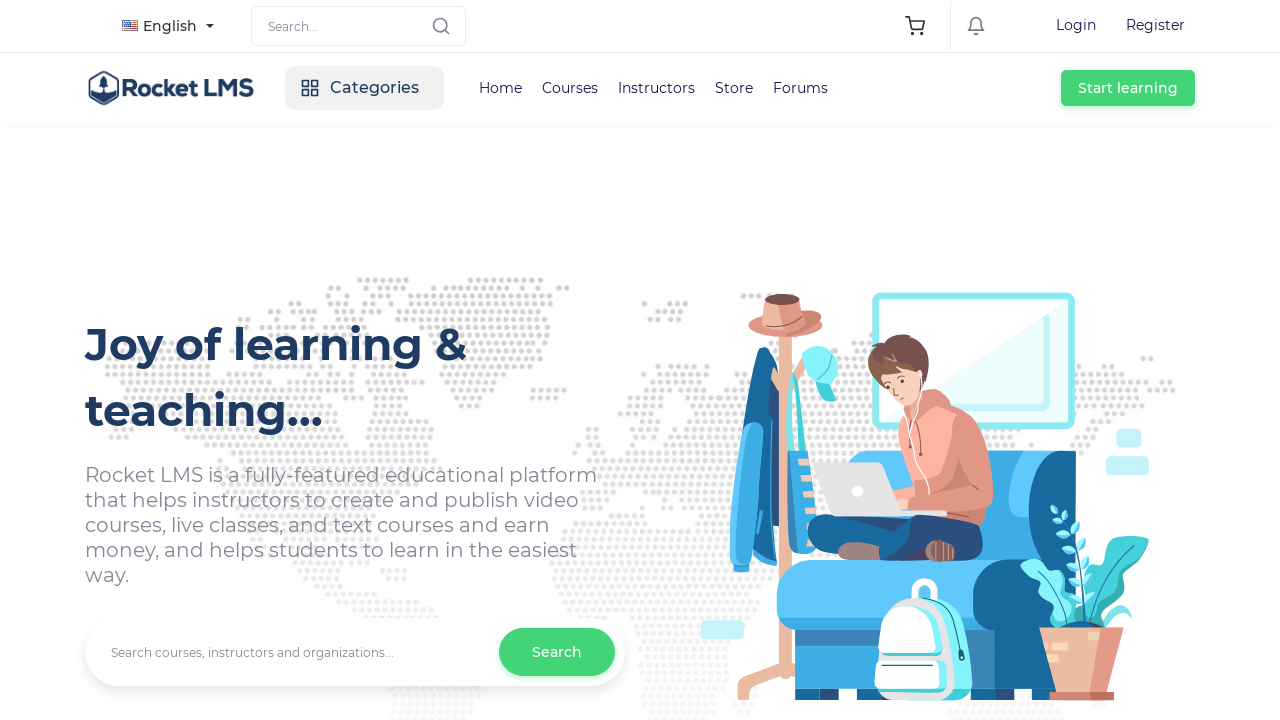

Waited for Login link element containing 'Login' text to appear
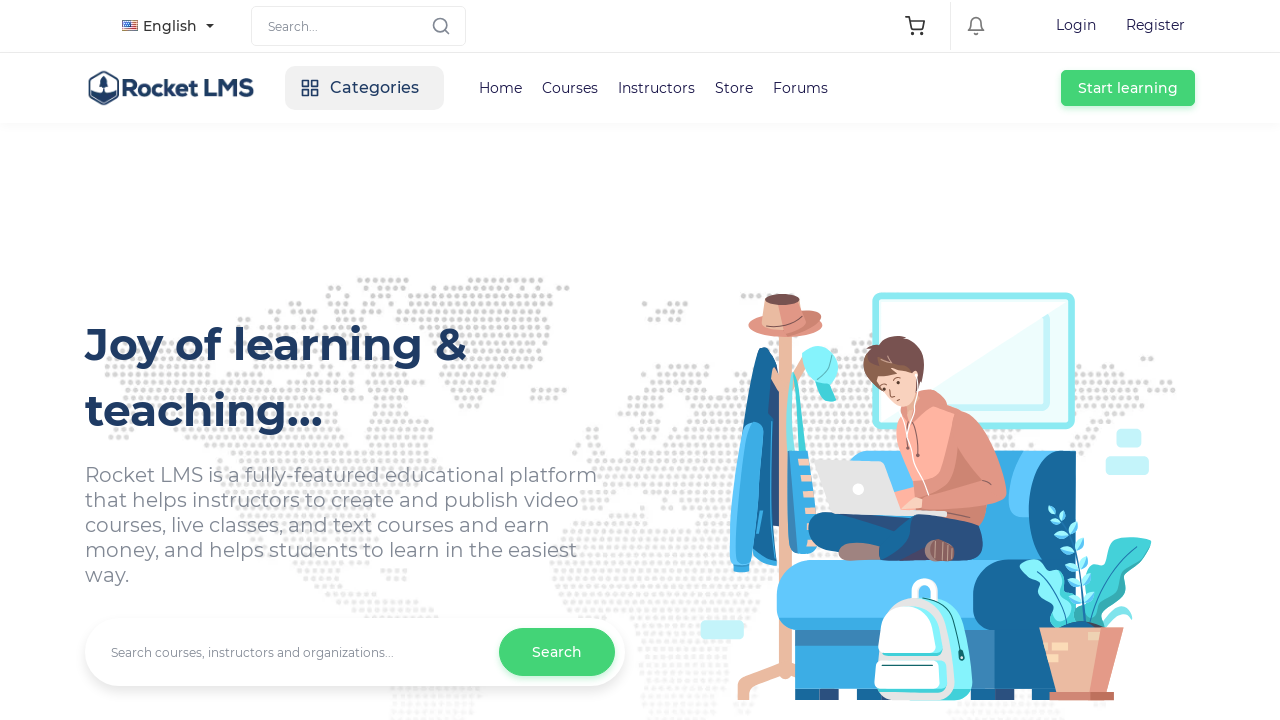

Clicked the Login link at (1076, 26) on xpath=//a[text()='Login']
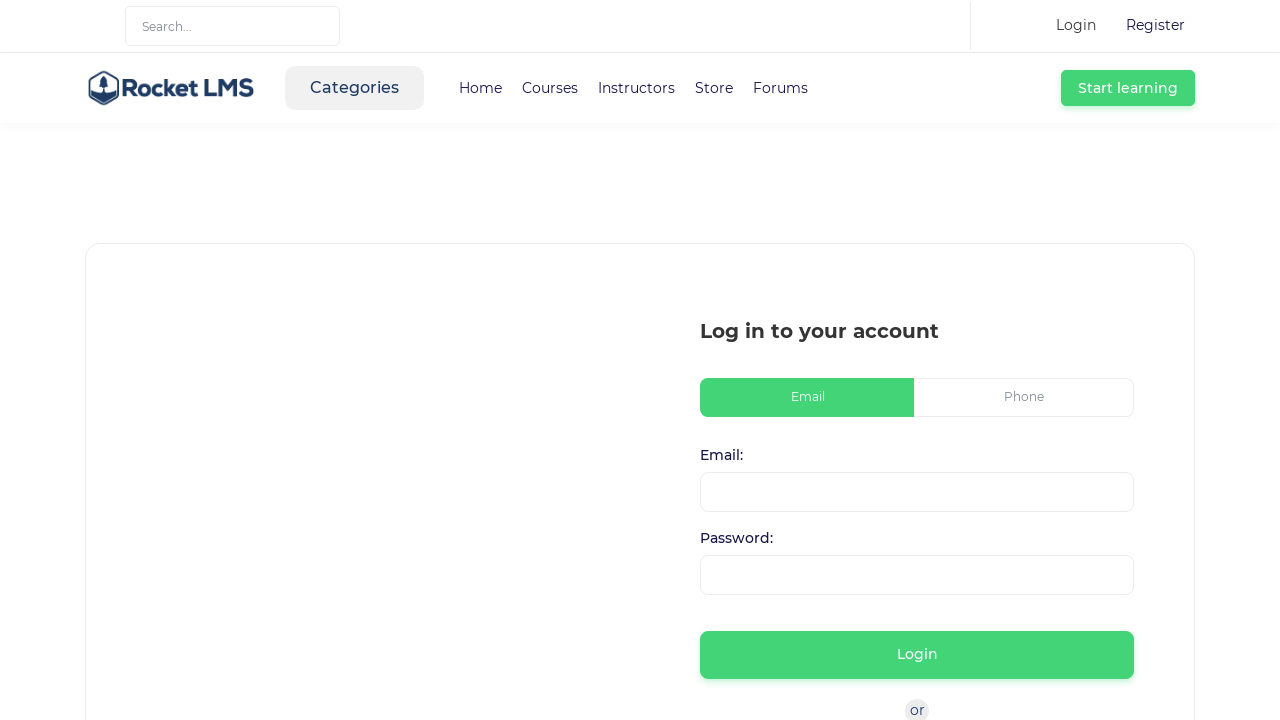

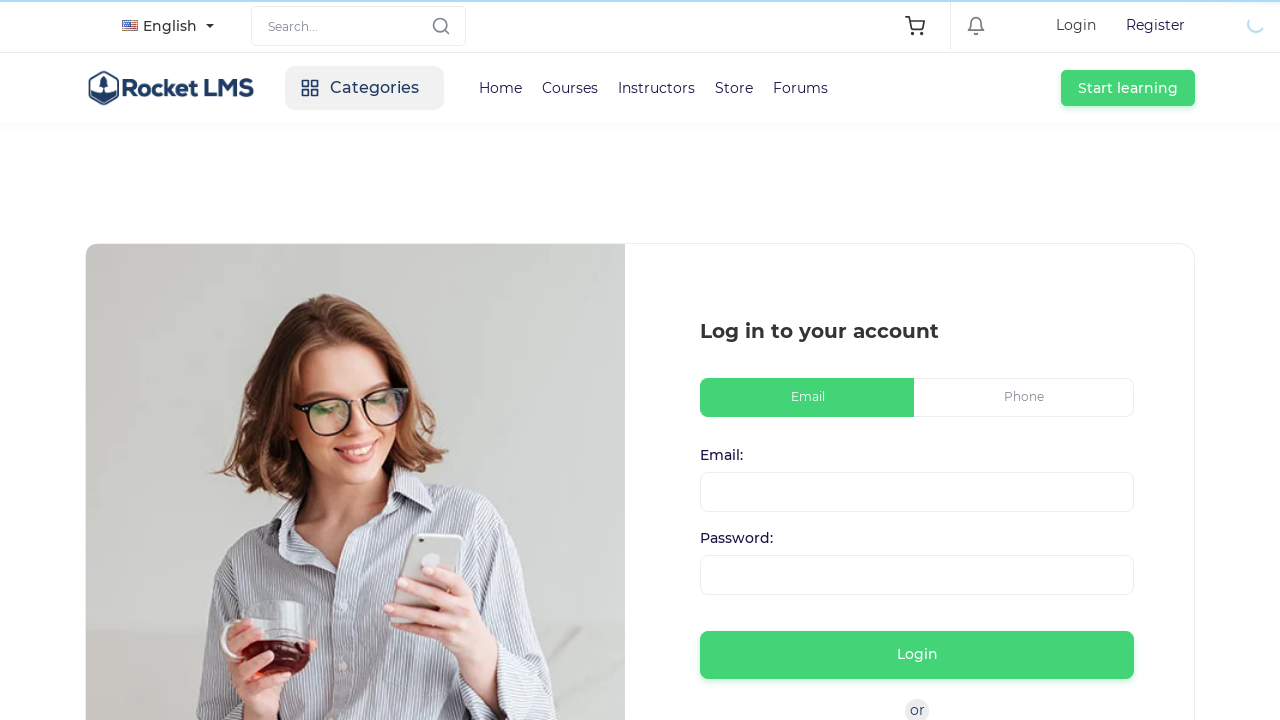